Tests the free trial signup form validation by entering an invalid email address and verifying that the appropriate error message is displayed

Starting URL: https://vwo.com/free-trial/

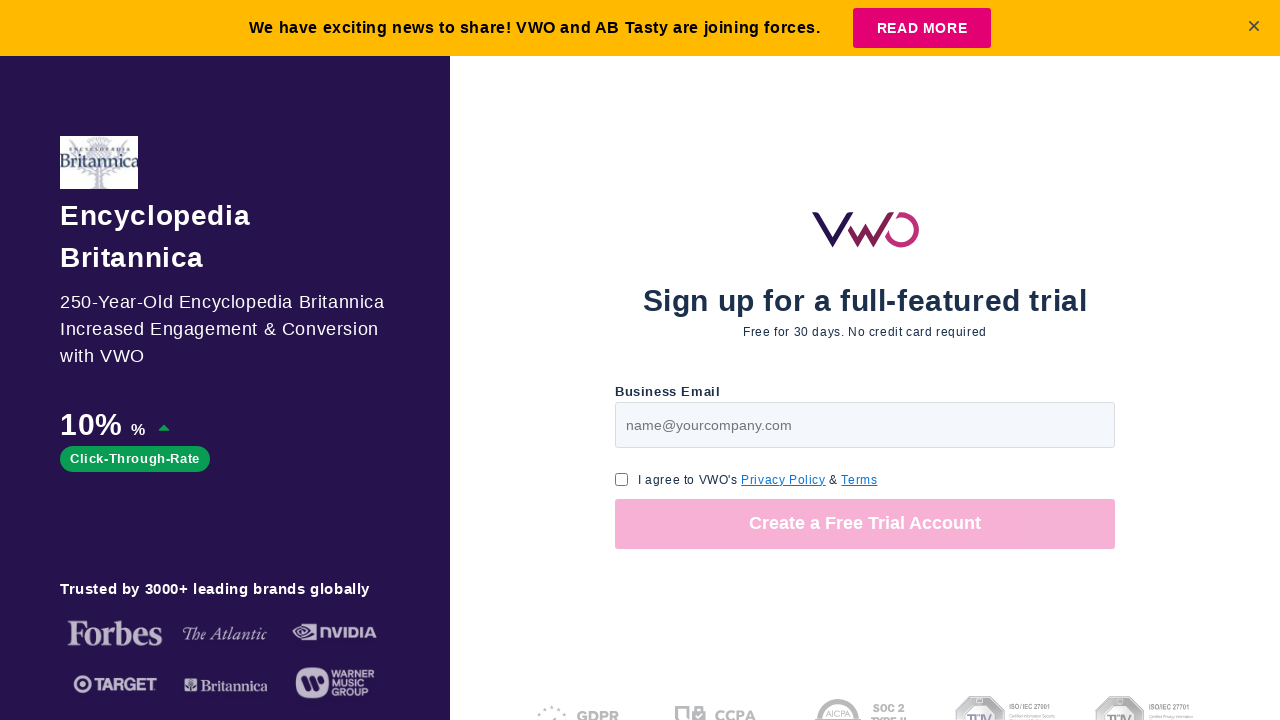

Entered invalid email address '987656789dasdasd' in email field on #page-v1-step1-email
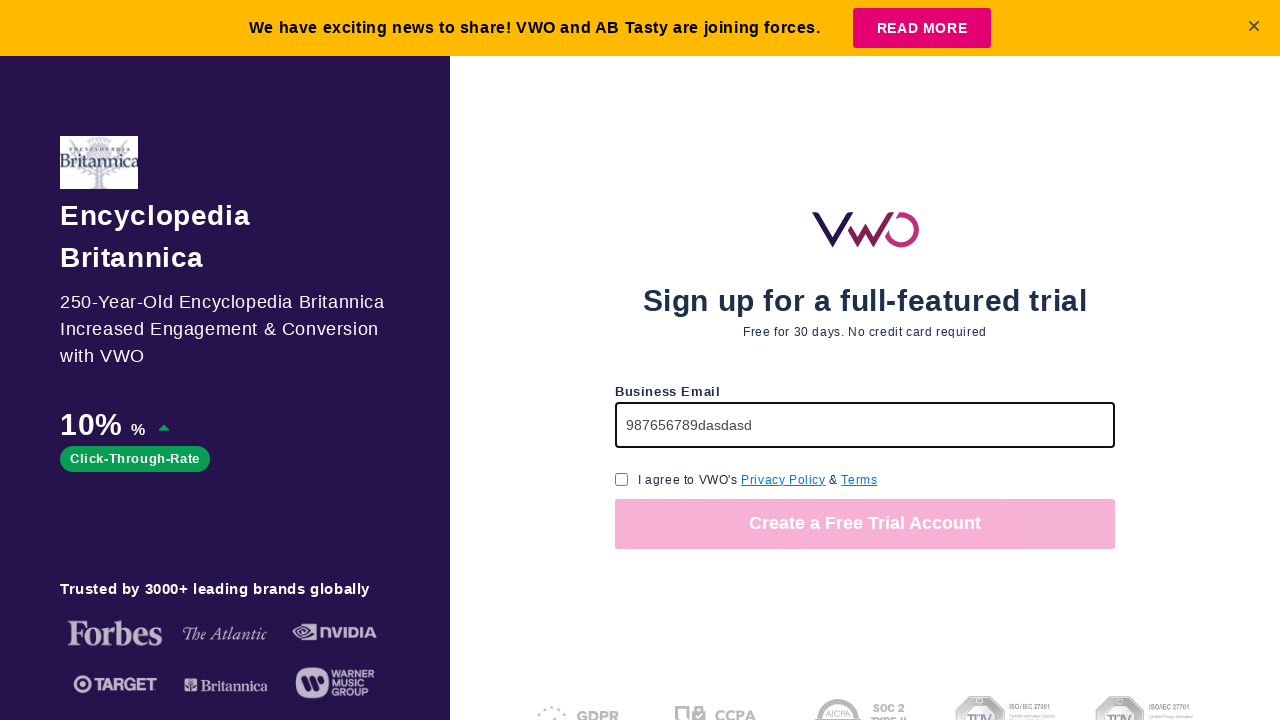

Clicked GDPR consent checkbox at (622, 479) on input[name='gdpr_consent_checkbox']
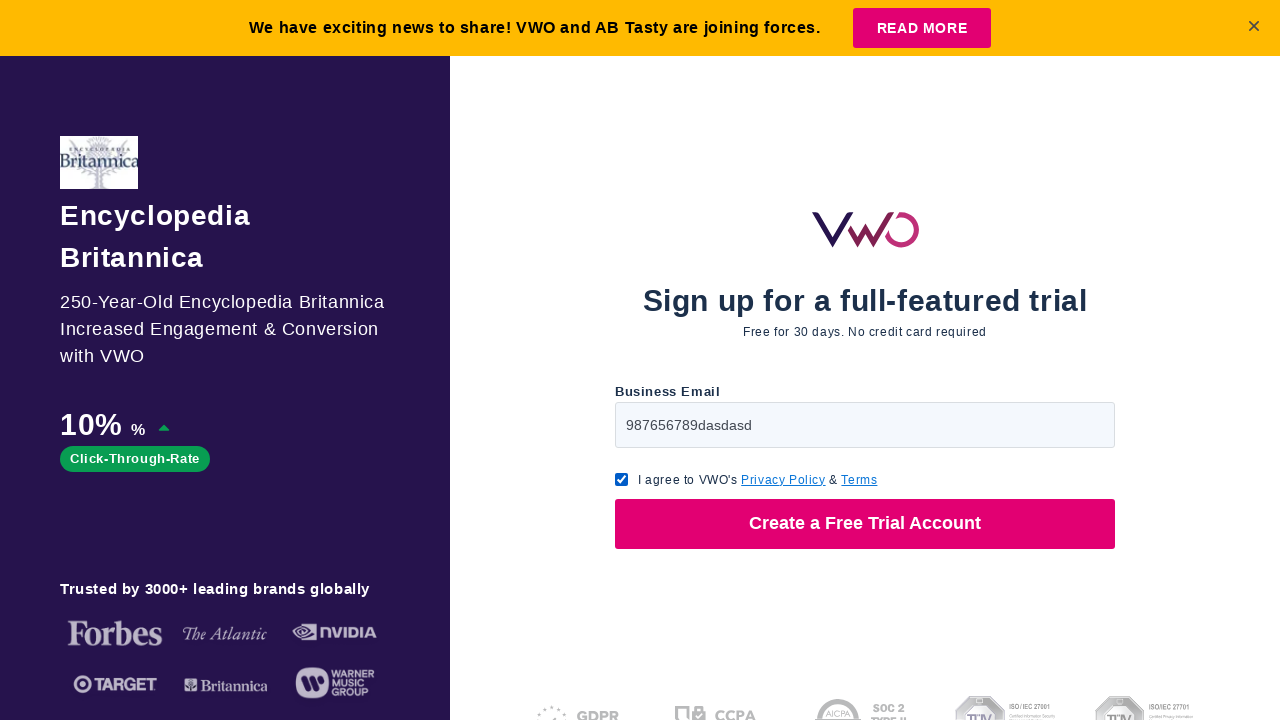

Clicked submit button to attempt free trial signup at (865, 524) on button >> nth=0
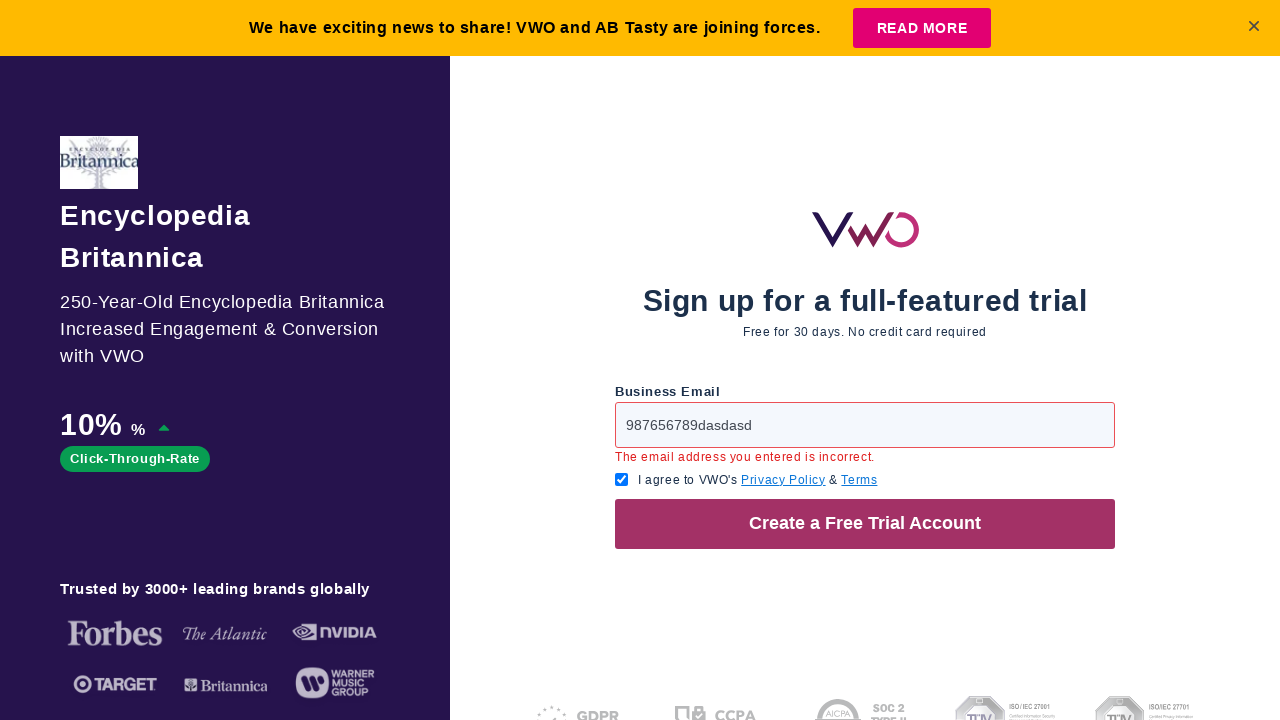

Error message appeared indicating invalid email address
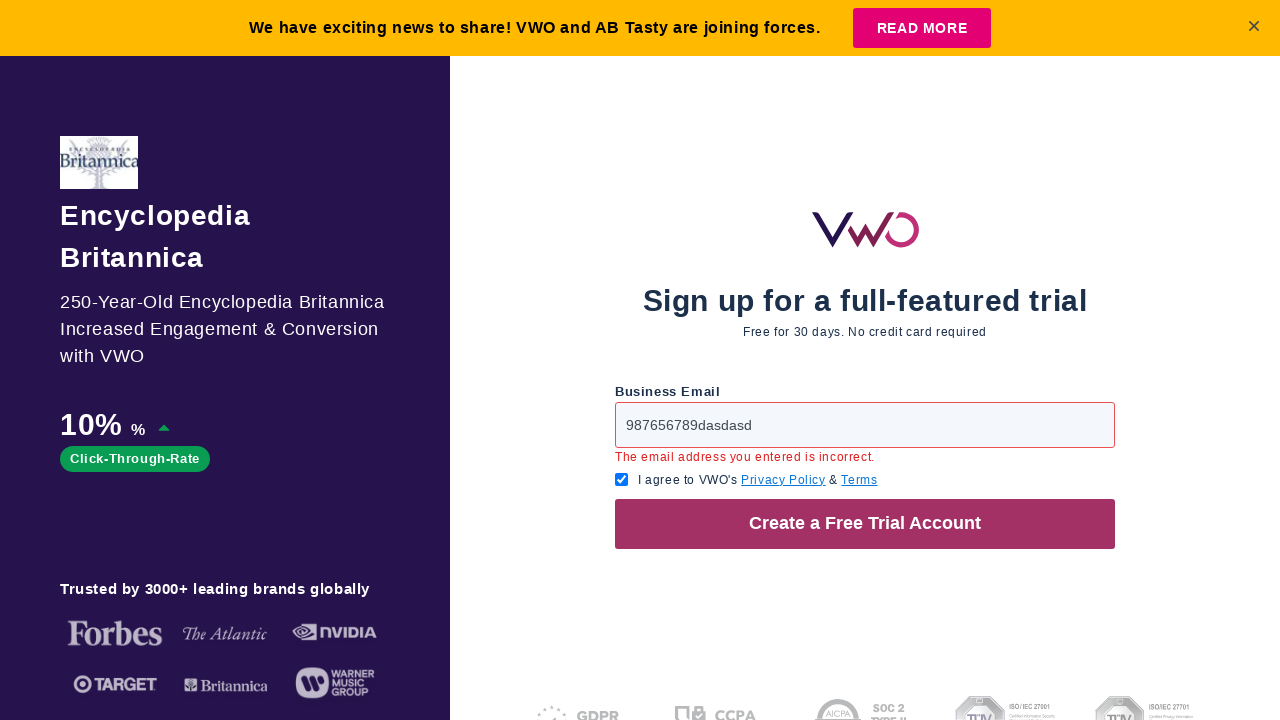

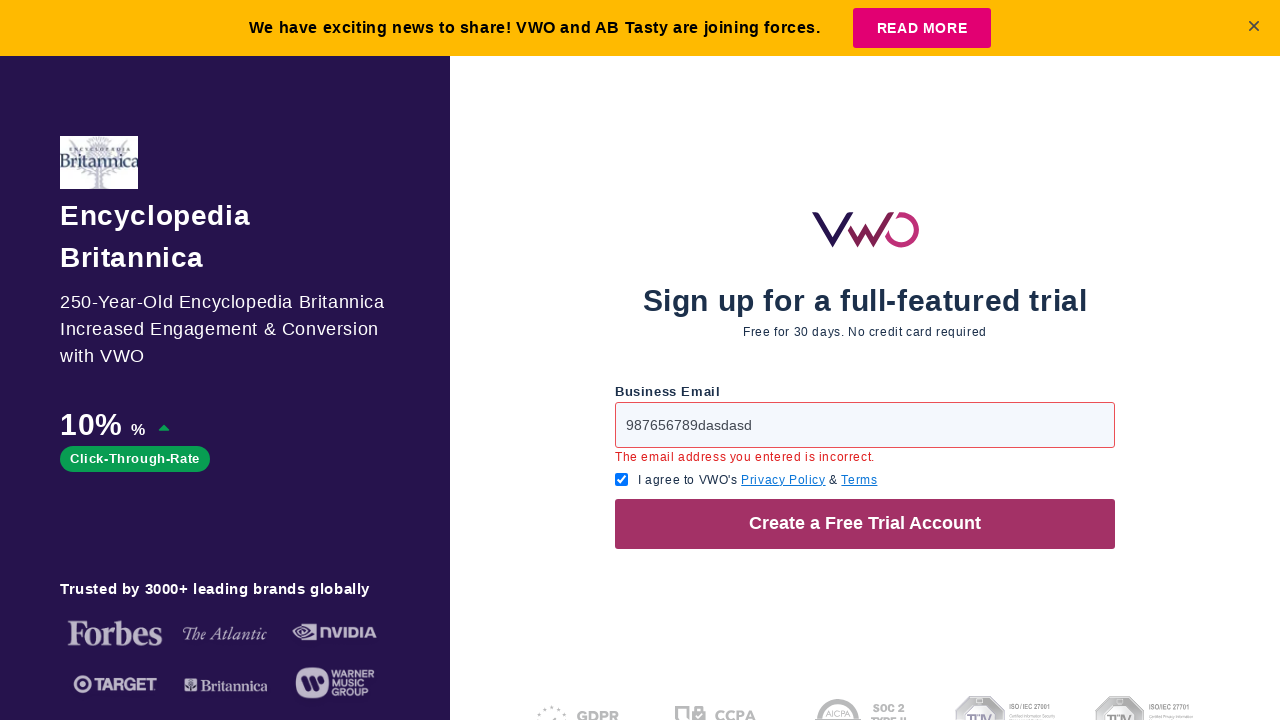